Navigates through the shifting content pages and verifies menu elements are present

Starting URL: https://the-internet.herokuapp.com/

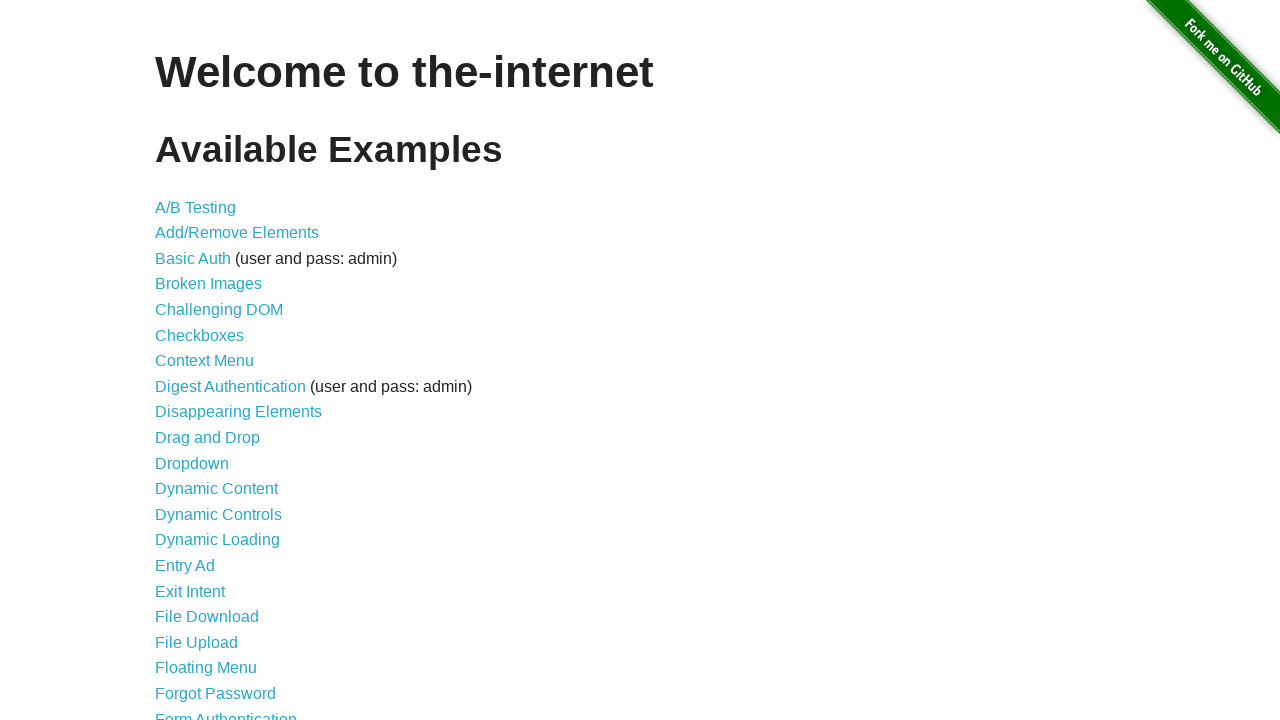

Clicked on Shifting Content link at (212, 523) on a[href='/shifting_content']
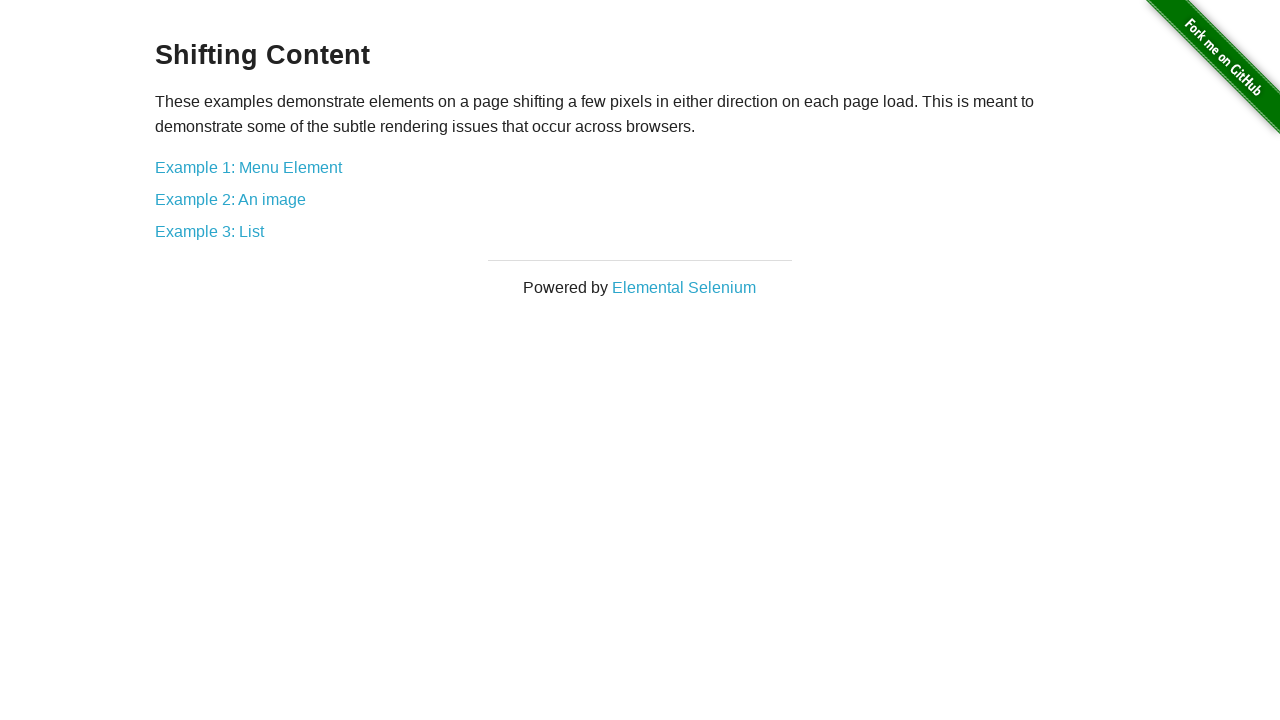

Clicked on Menu Element link at (248, 167) on a[href='/shifting_content/menu']
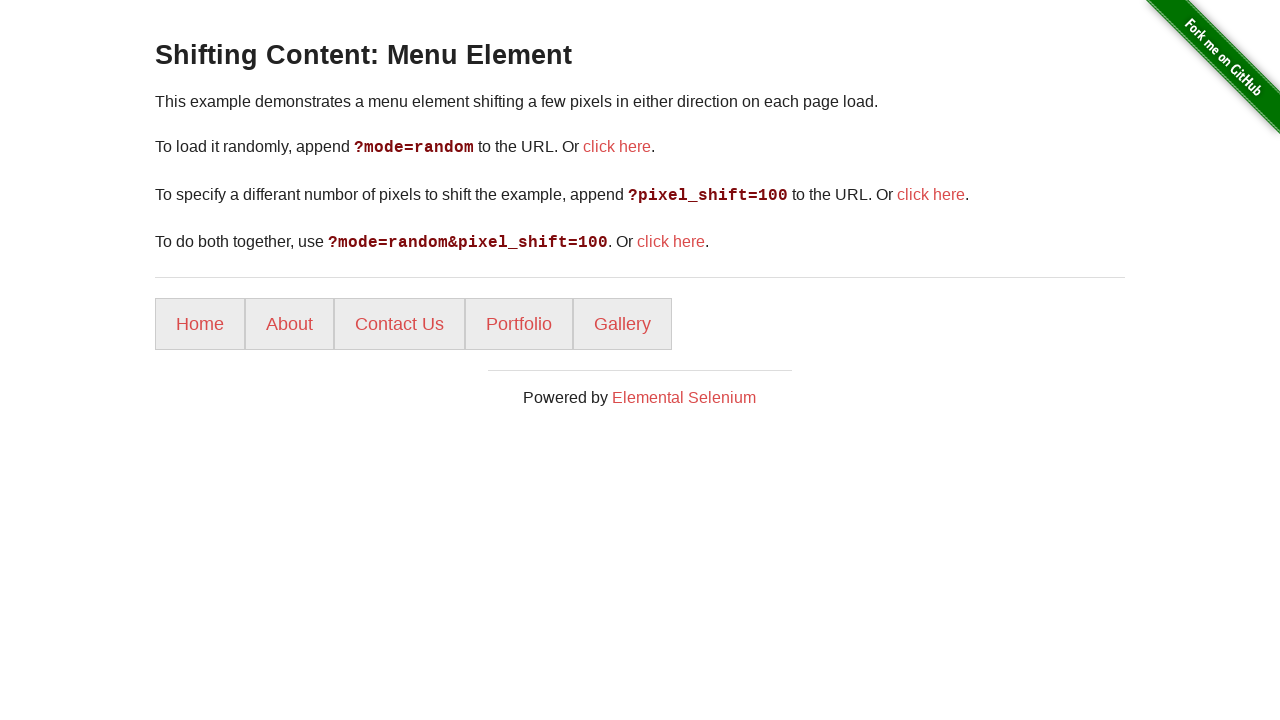

Menu items loaded and visible
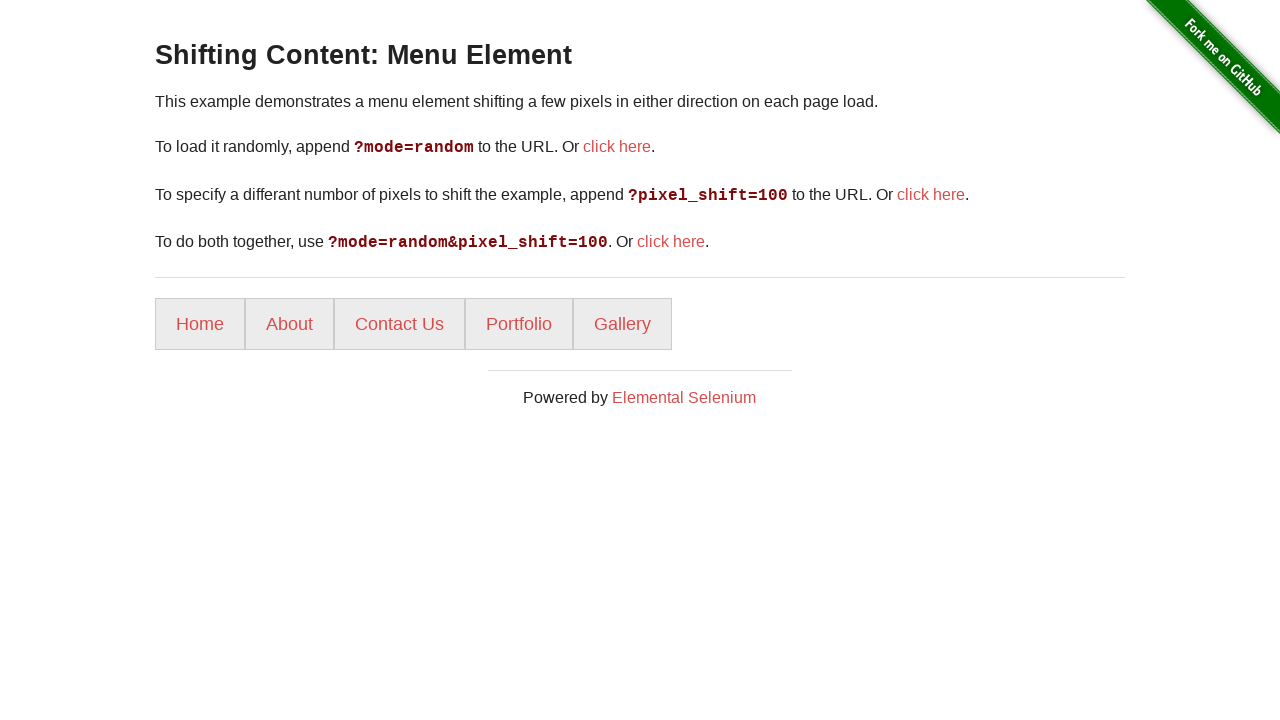

Verified 5 menu elements are present
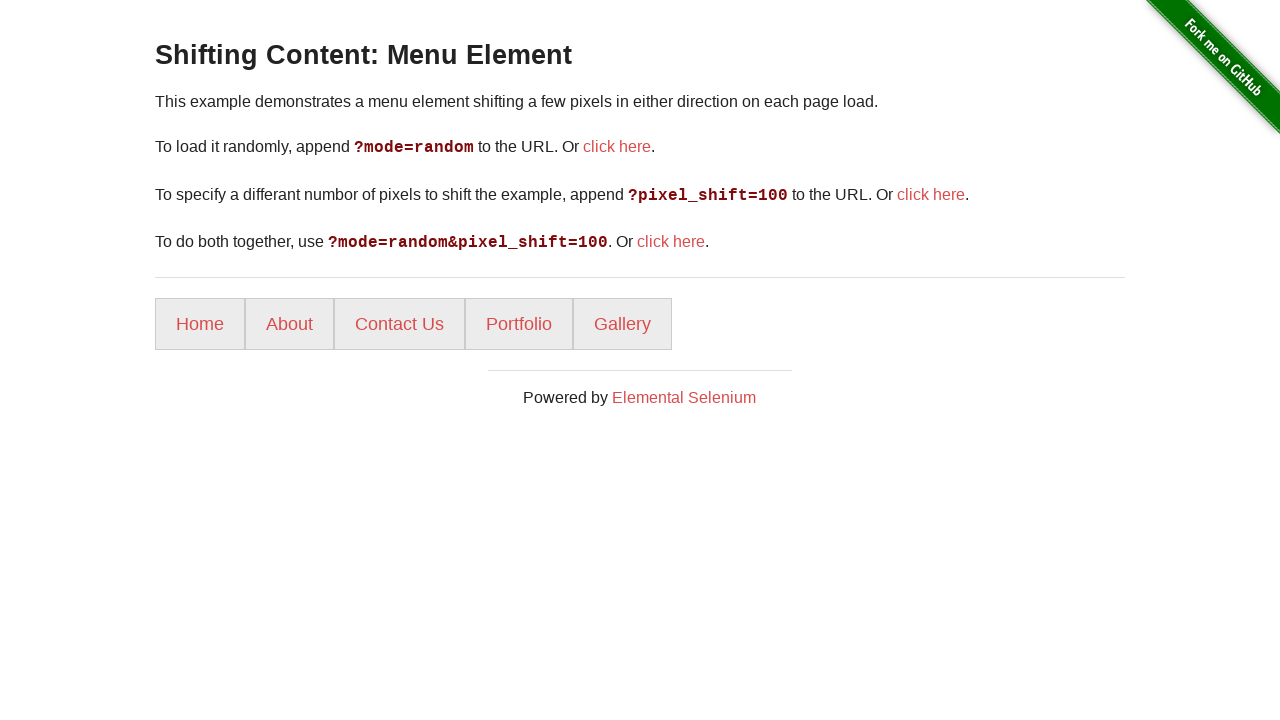

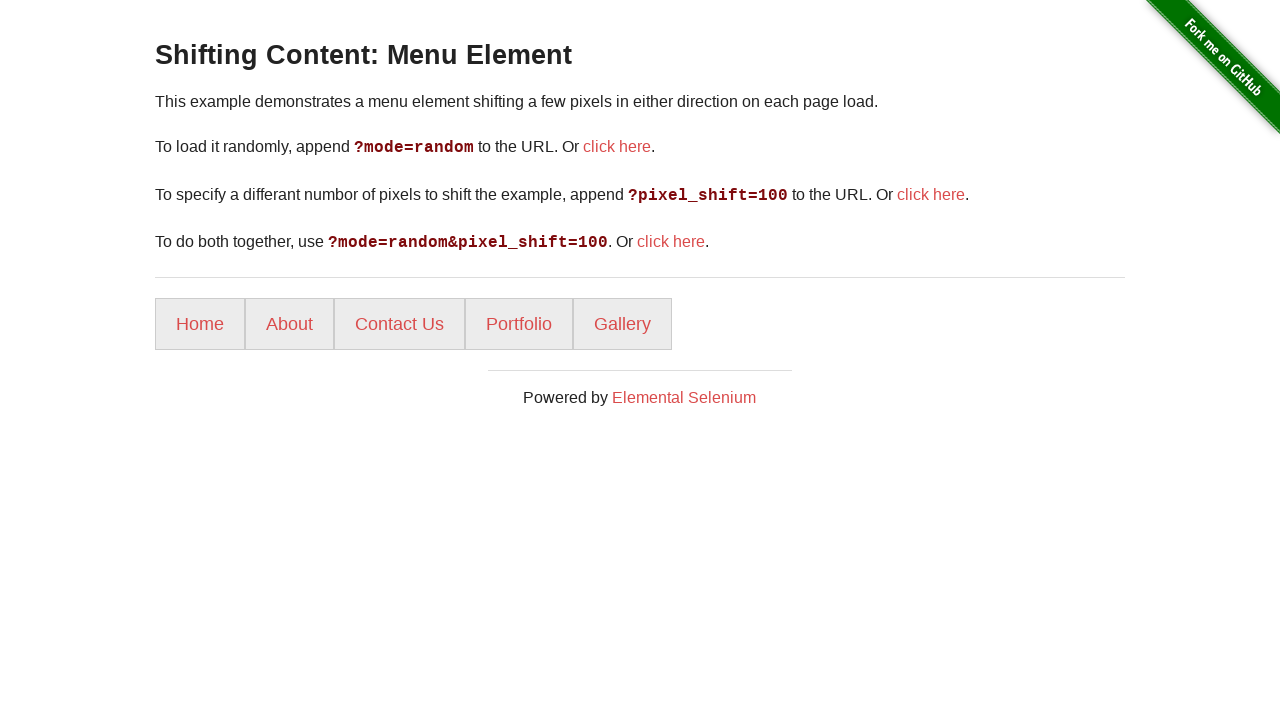